Tests dropdown selection functionality by selecting options using different methods (visible text, index, and value) and verifying the selections

Starting URL: https://training-support.net/webelements/selects

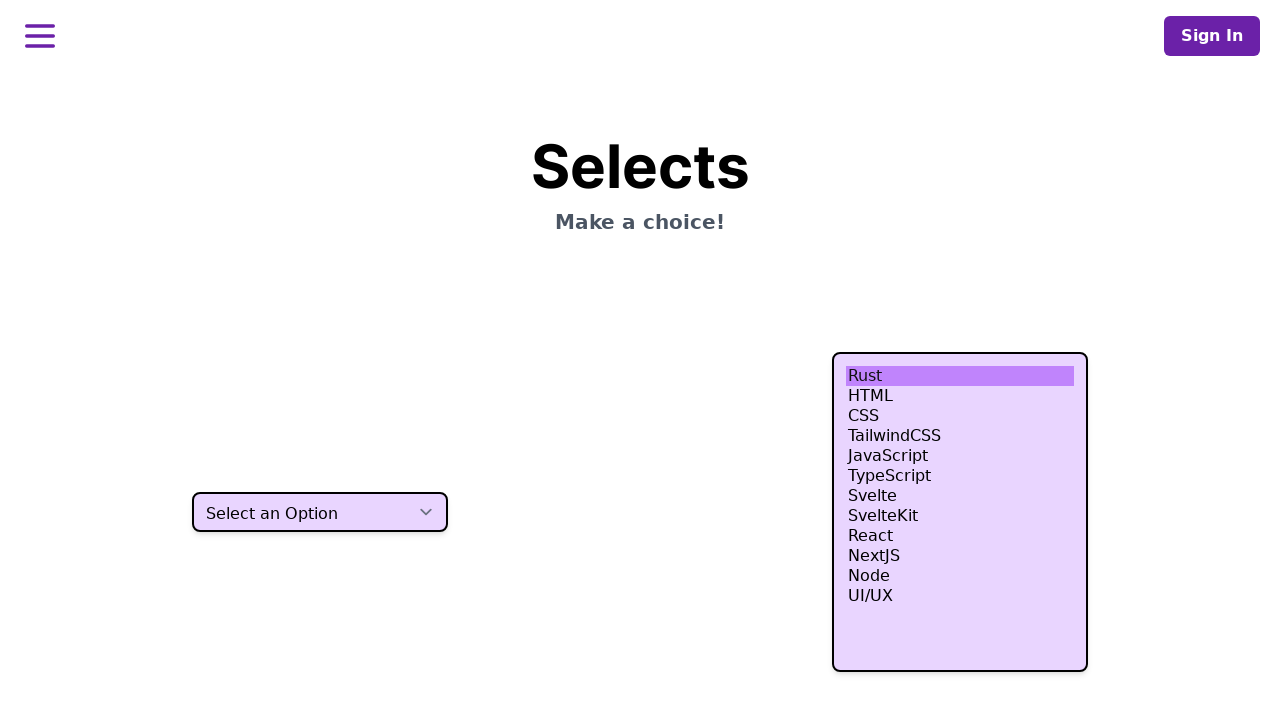

Located the dropdown select element
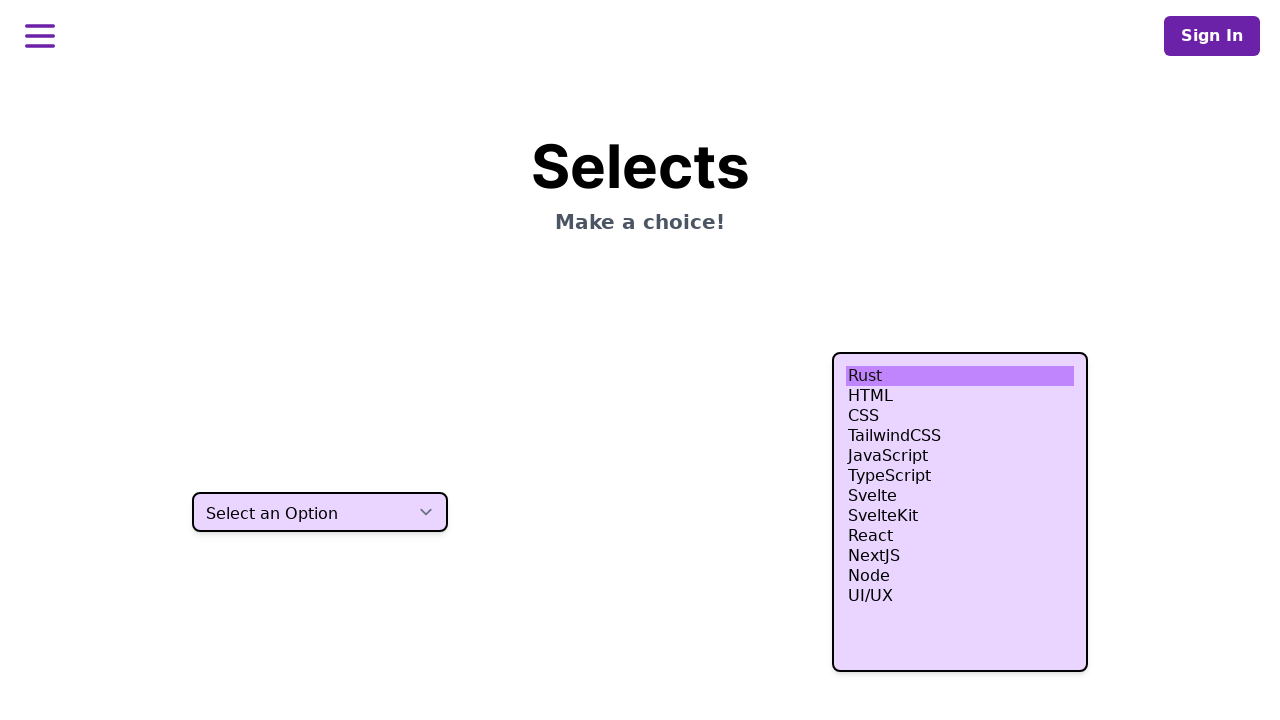

Selected 'Two' option using visible text on select
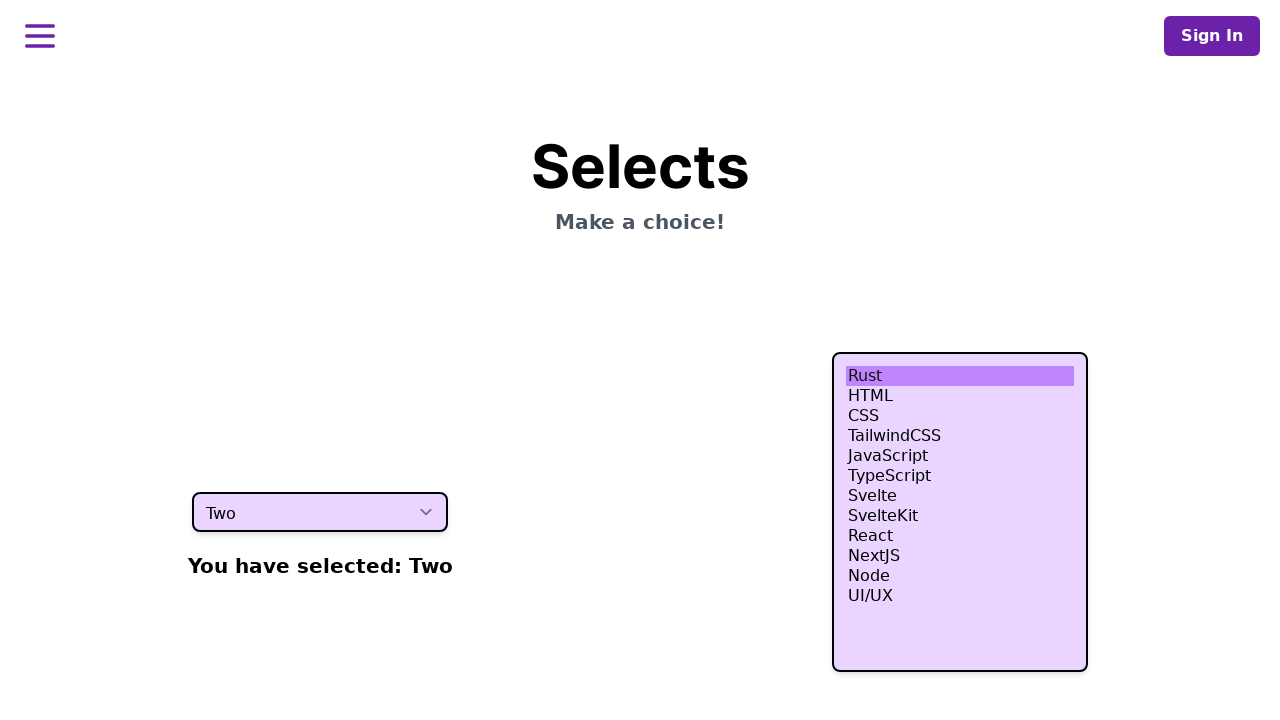

Selected option at index 3 (4th option) on select
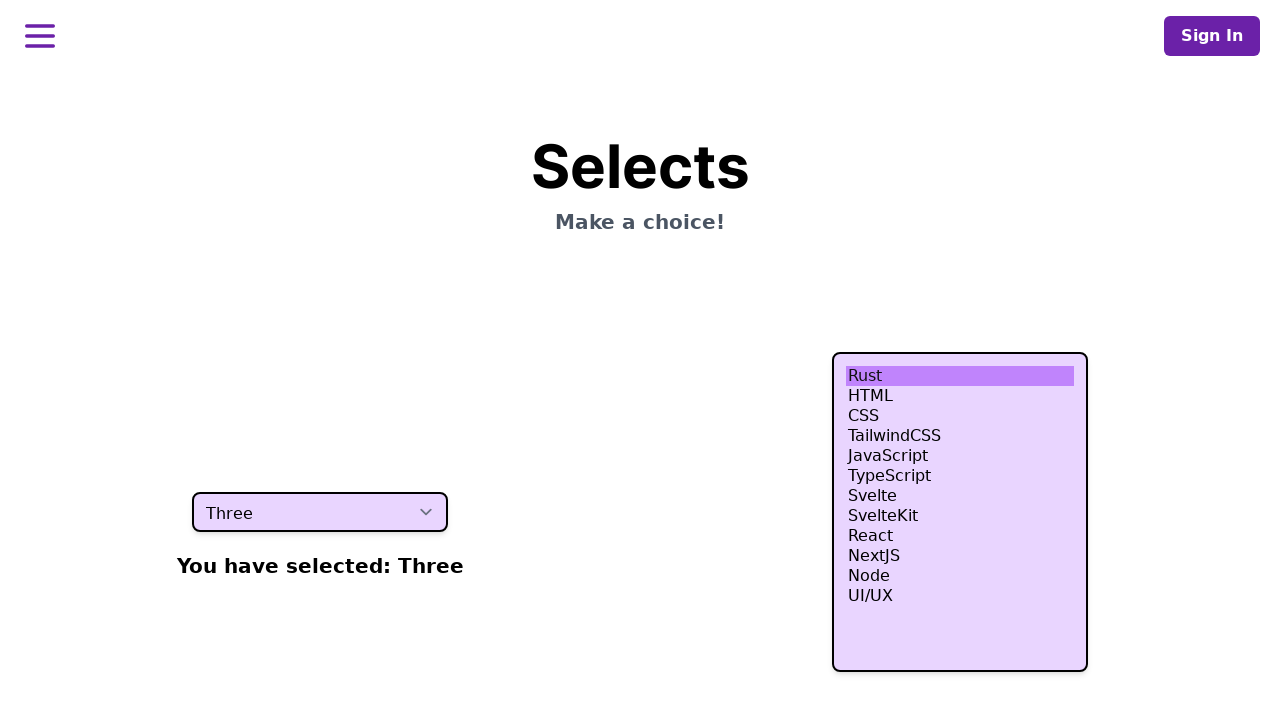

Selected option with value 'four' on select
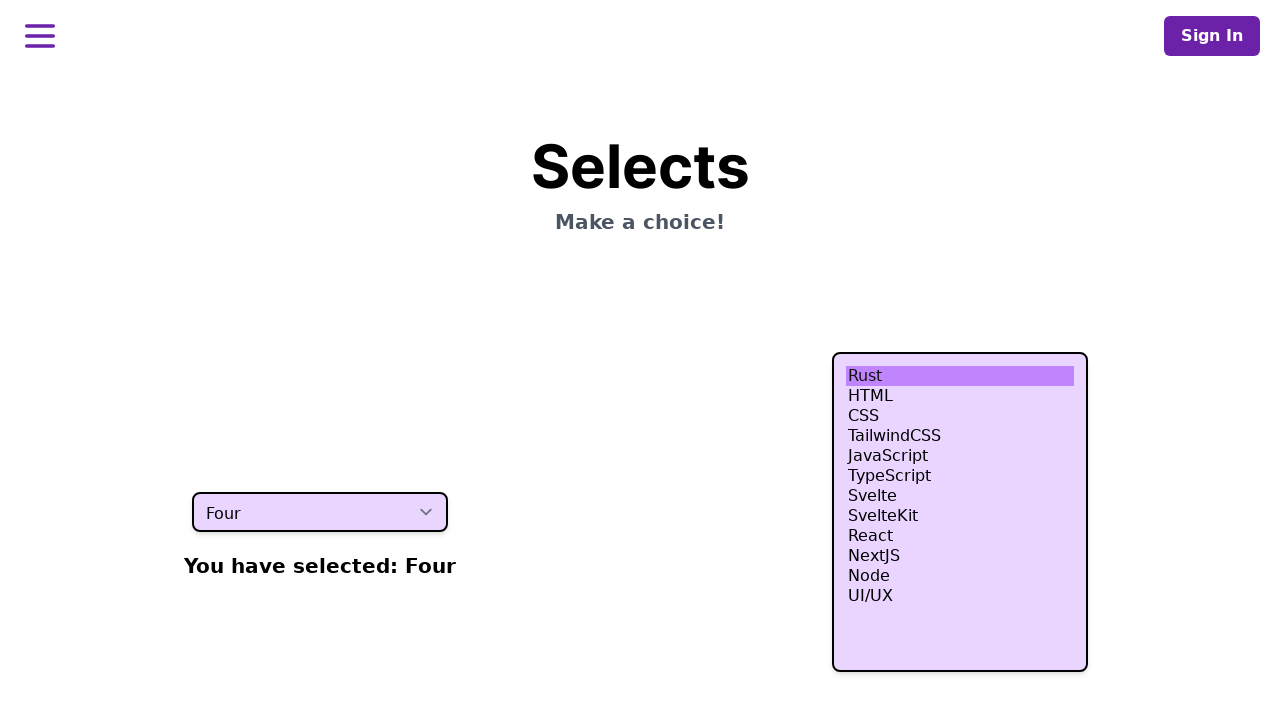

Retrieved all dropdown options: ['Select an Option', 'One', 'Two', 'Three', 'Four', 'Five', 'Six']
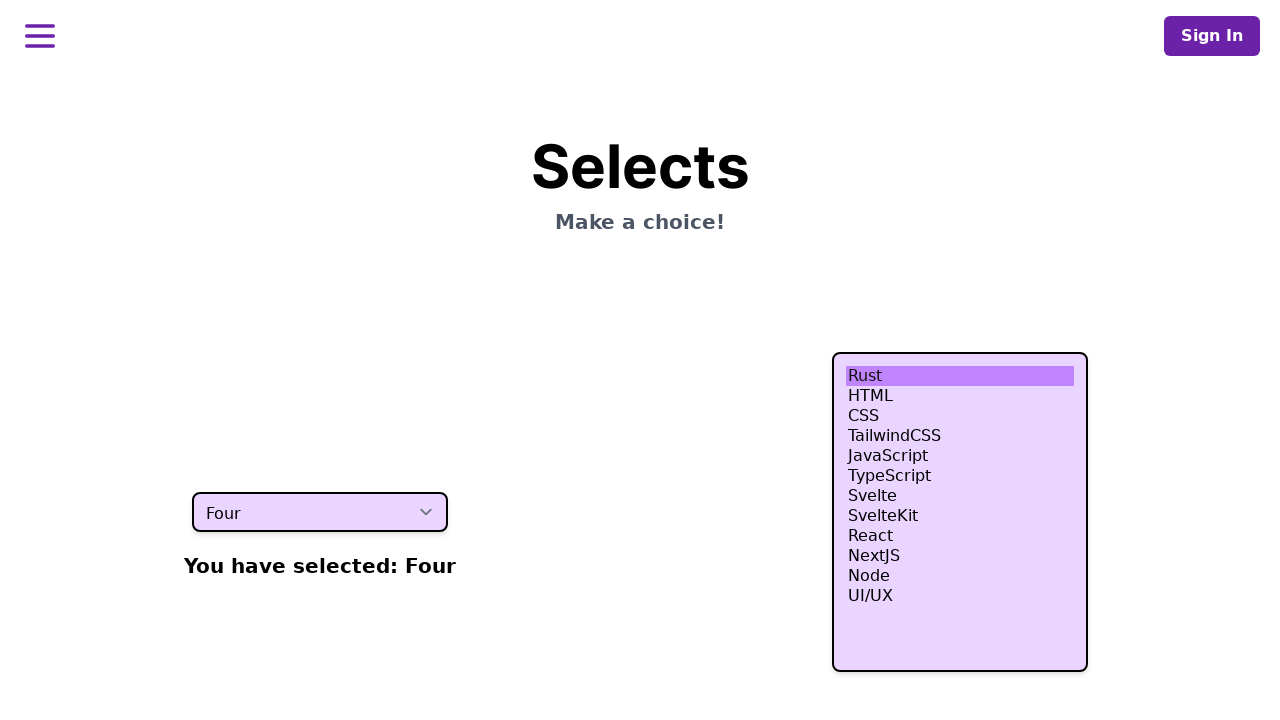

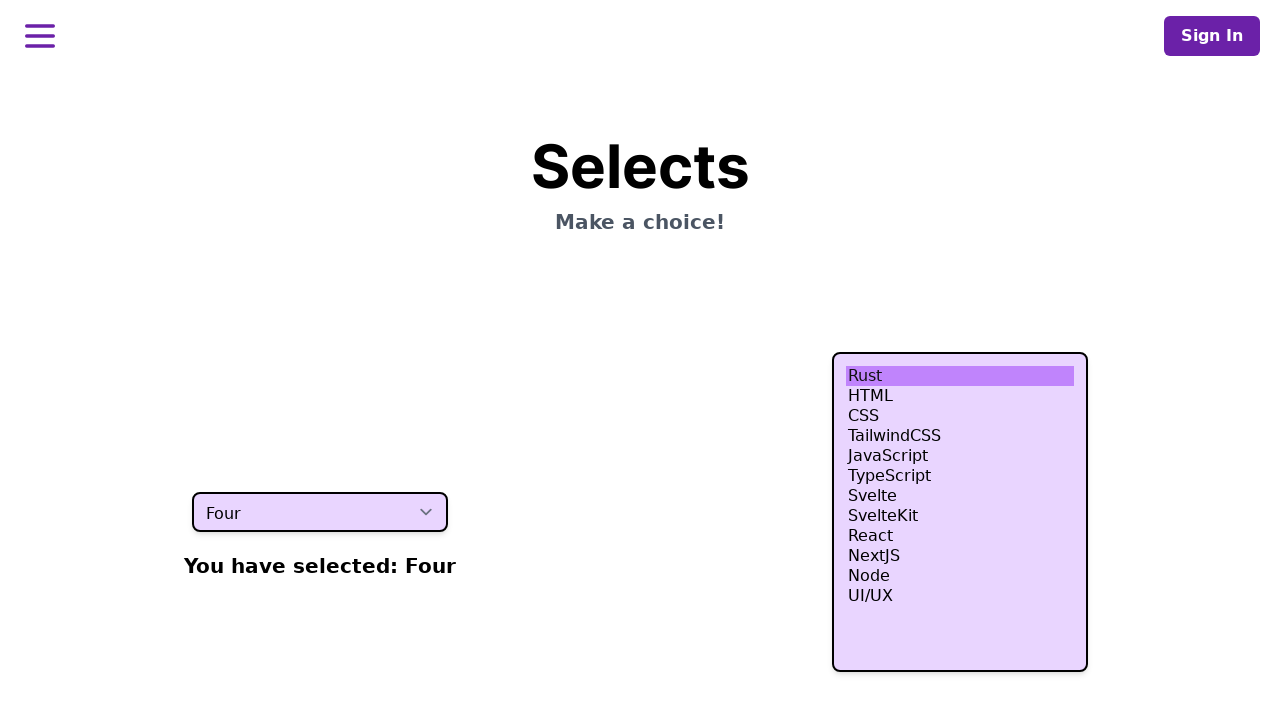